Tests autocomplete functionality by typing partial text and selecting a specific option from the suggested dropdown list

Starting URL: https://rahulshettyacademy.com/dropdownsPractise/#

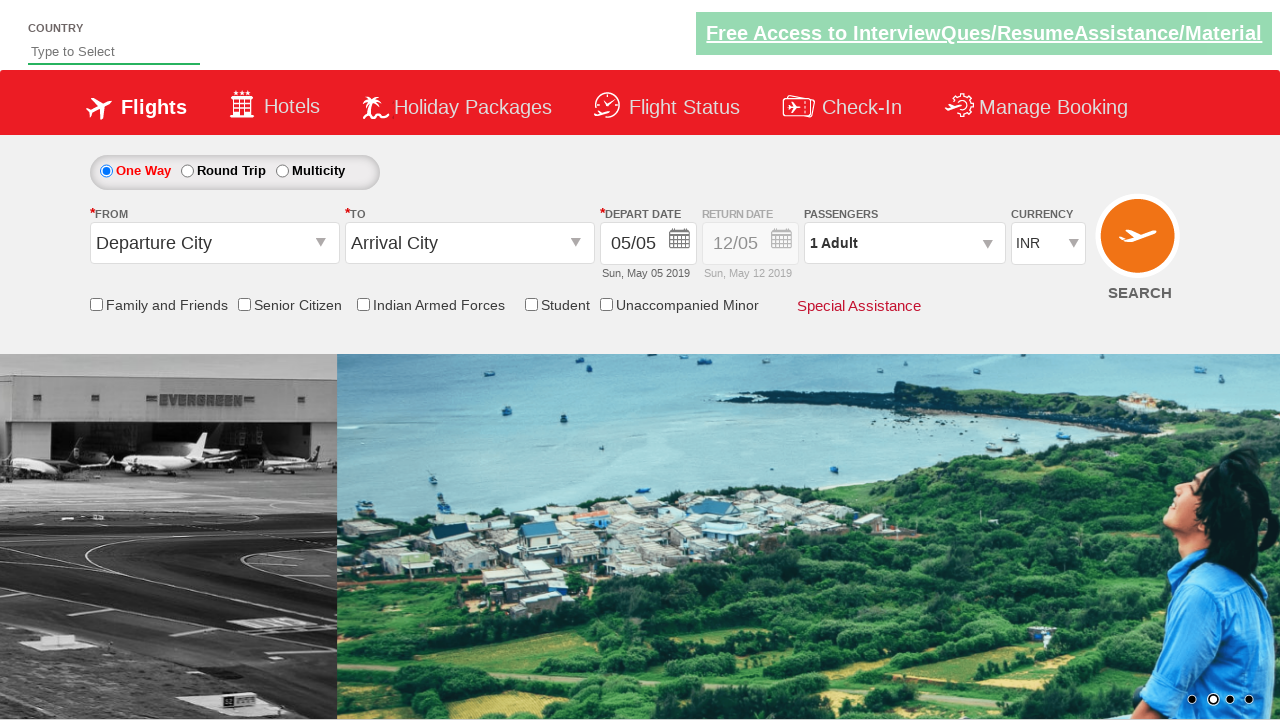

Typed 'aus' in the autosuggest field on #autosuggest
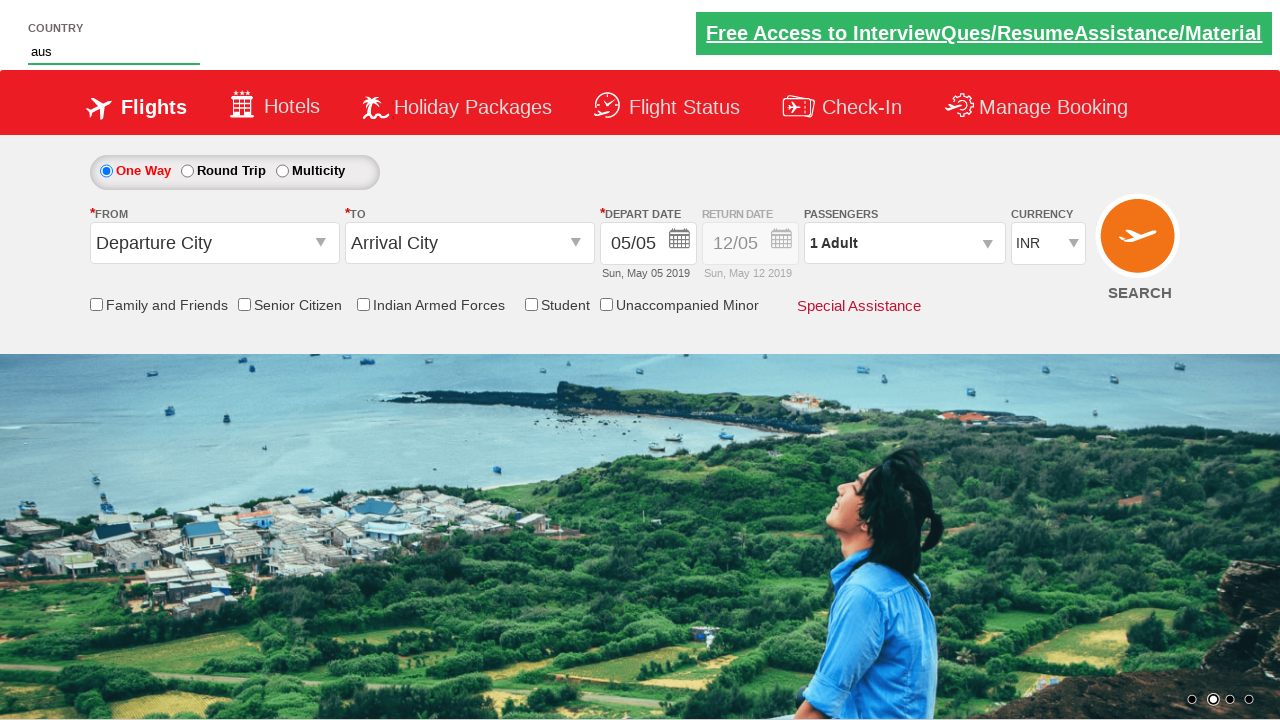

Autocomplete suggestions dropdown appeared
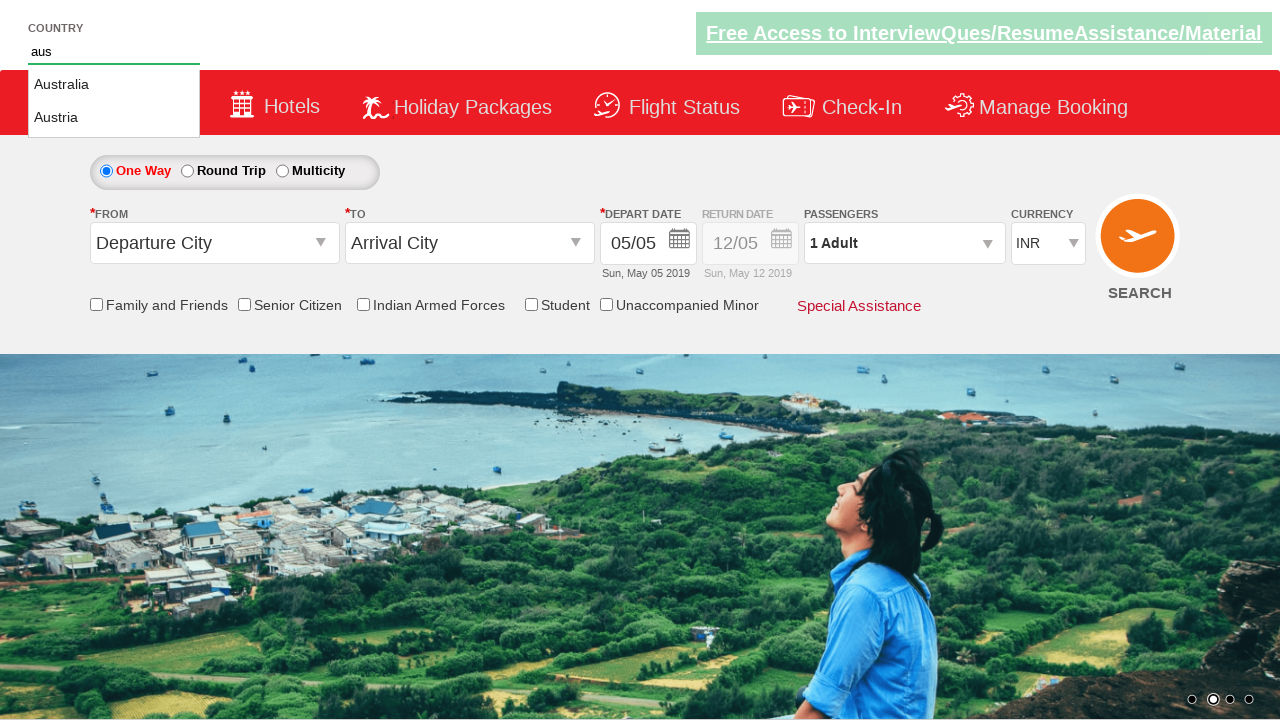

Selected 'Austria' from the autocomplete suggestions at (114, 118) on li[class='ui-menu-item'] a >> nth=1
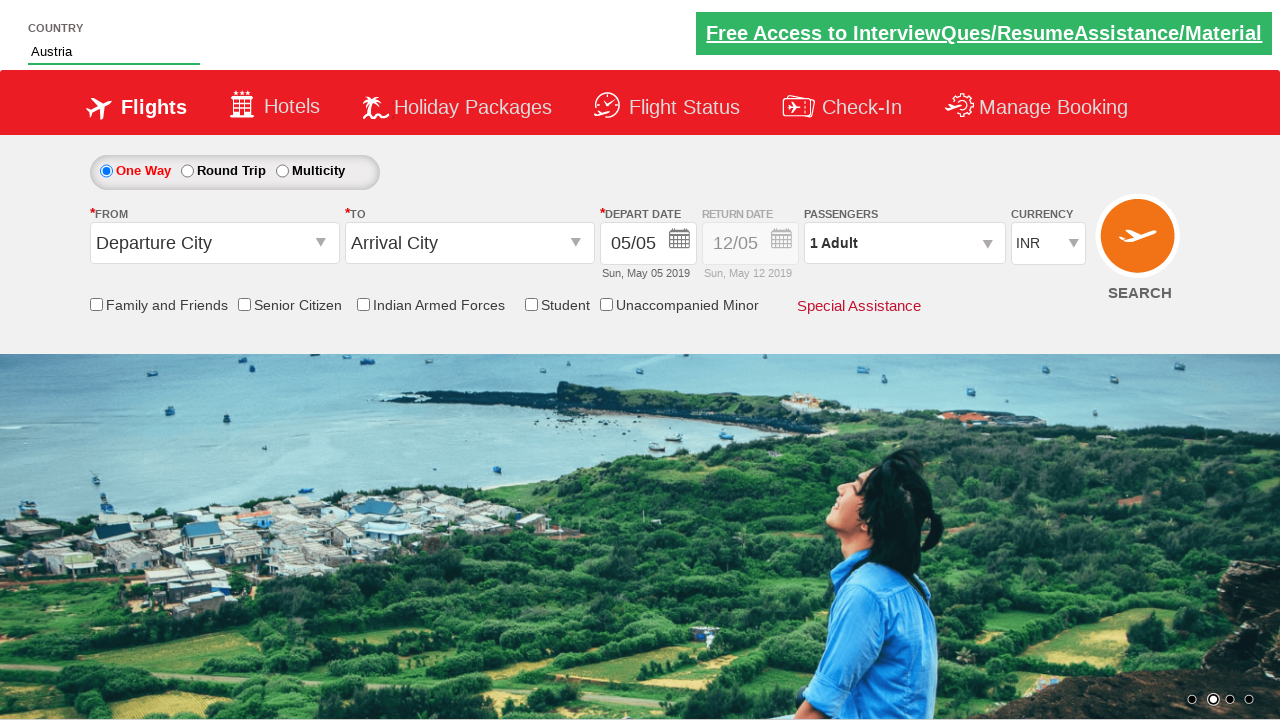

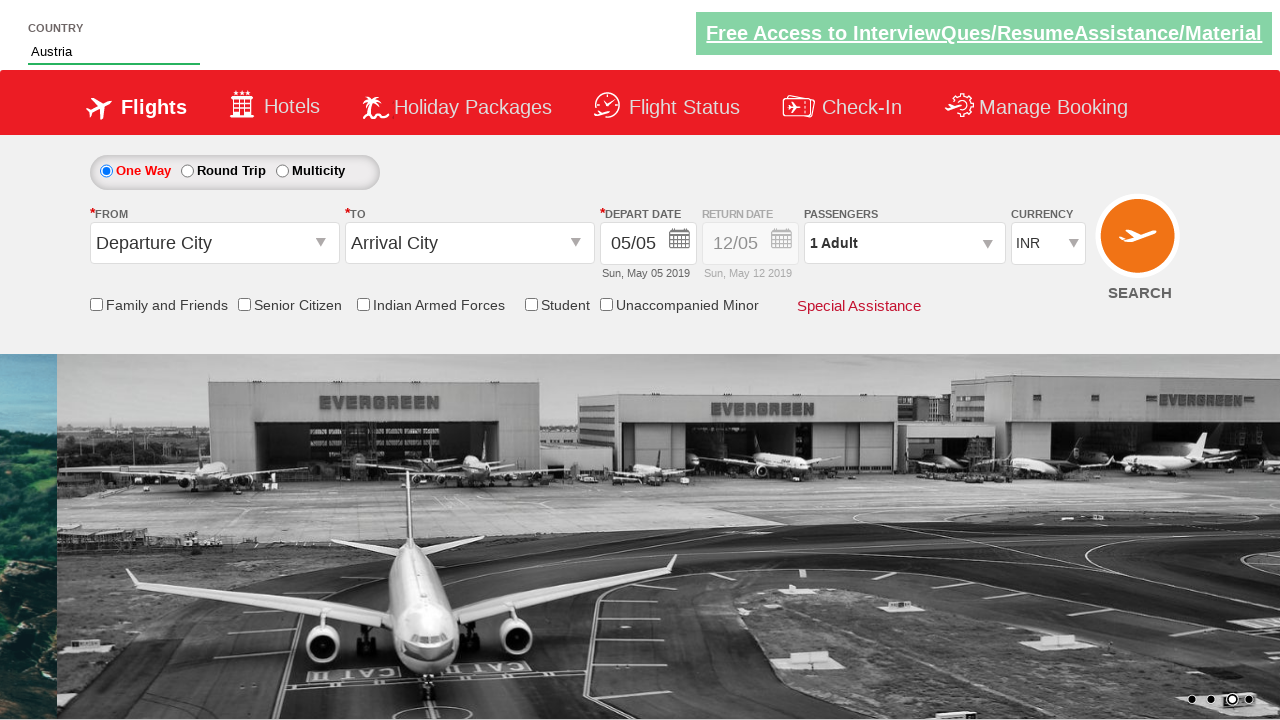